Tests a word search generator web application by entering words, generating a puzzle, and then solving it. The test fills in a word list, clicks generate, waits for the puzzle to appear, then clicks solve to show the solution.

Starting URL: https://wsg.imranr.dev/

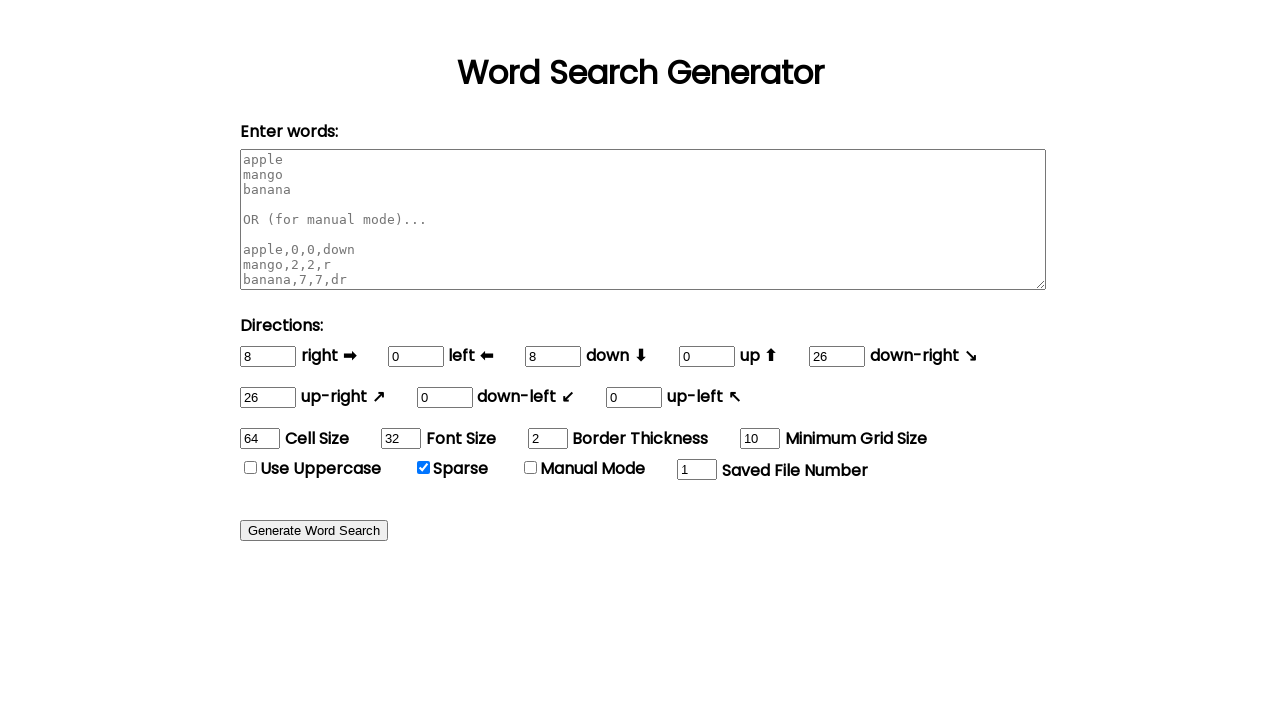

Word list input field loaded
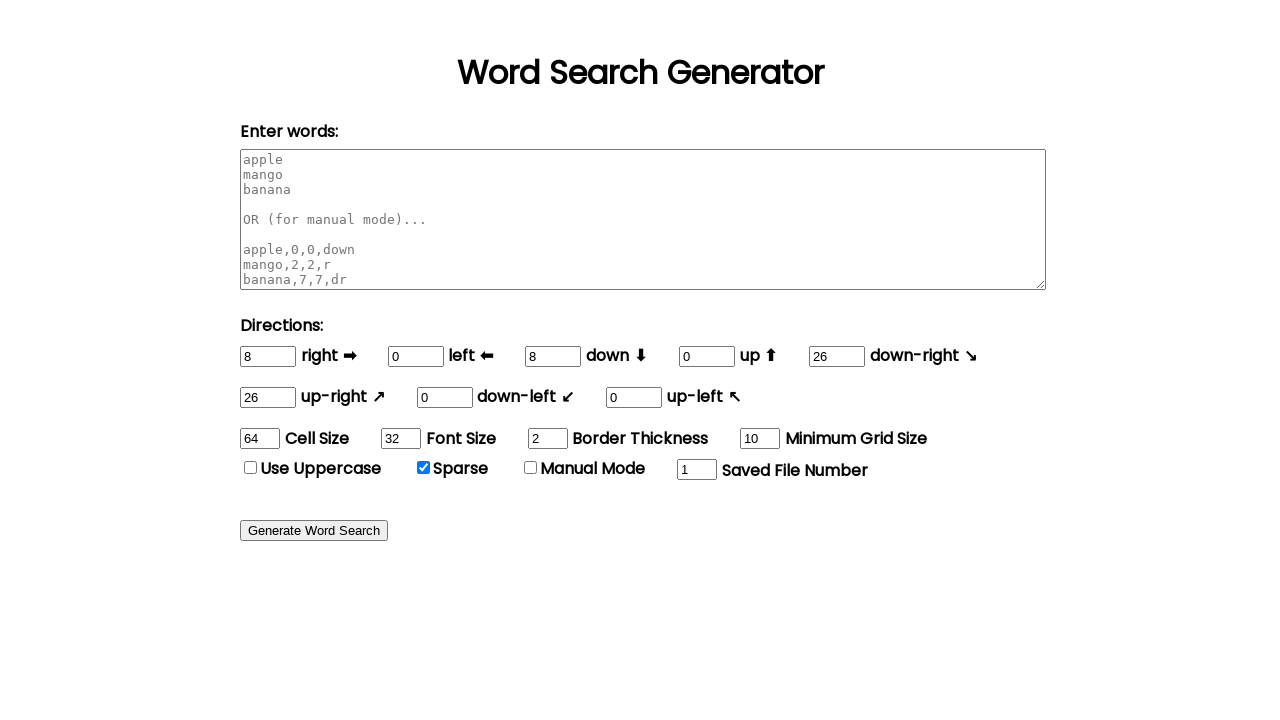

Filled word list with APPLE, BANANA, CHERRY, GRAPE, ORANGE on #word-list
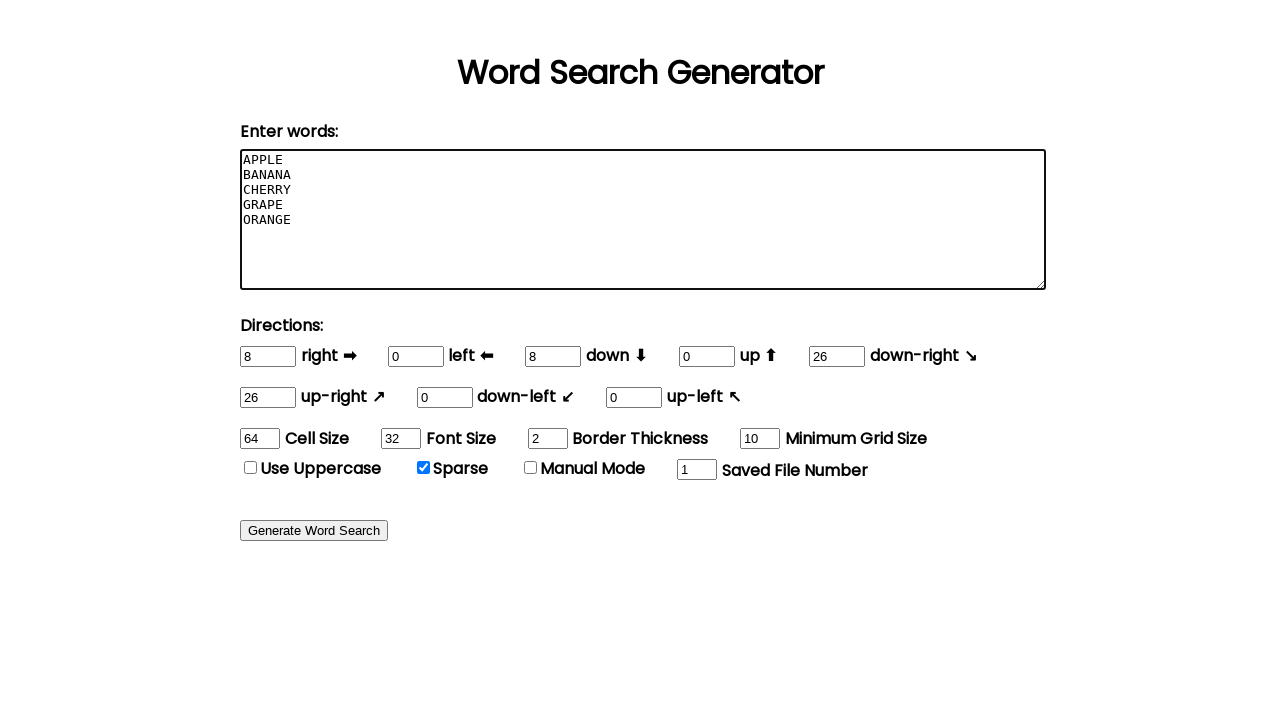

Clicked generate button to create word search puzzle at (314, 531) on #generate-btn
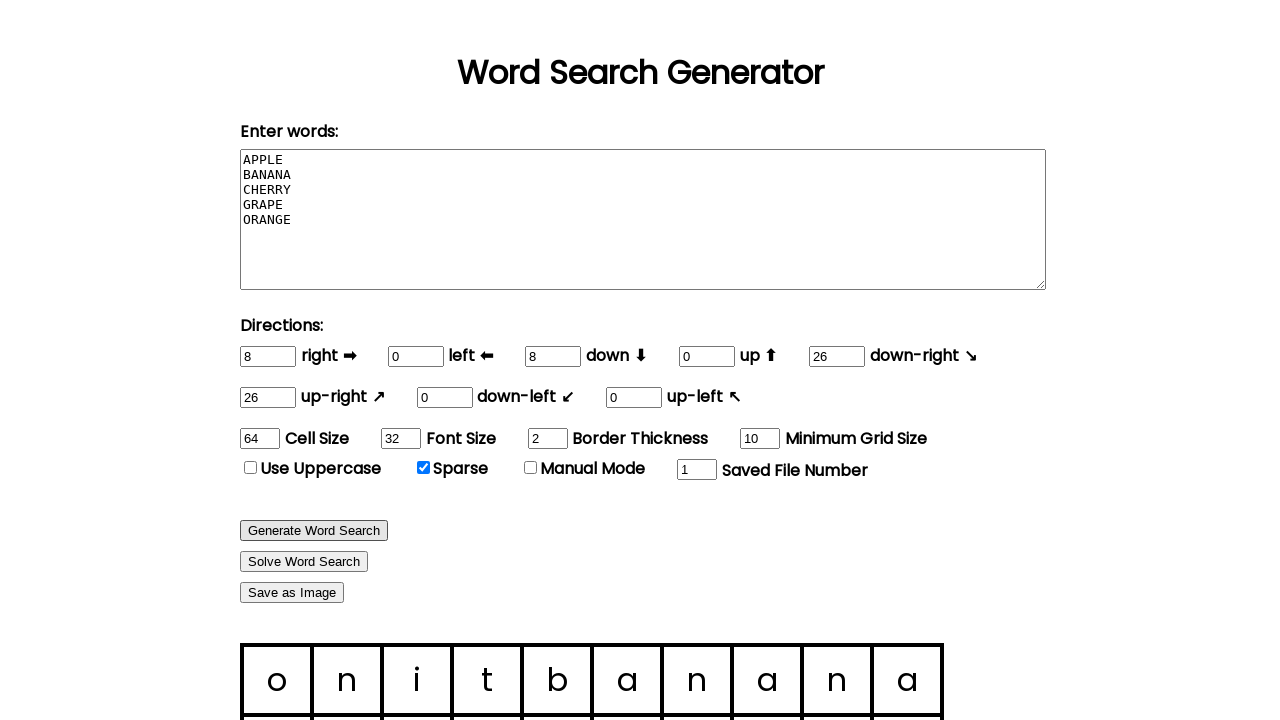

Word search puzzle table generated and loaded
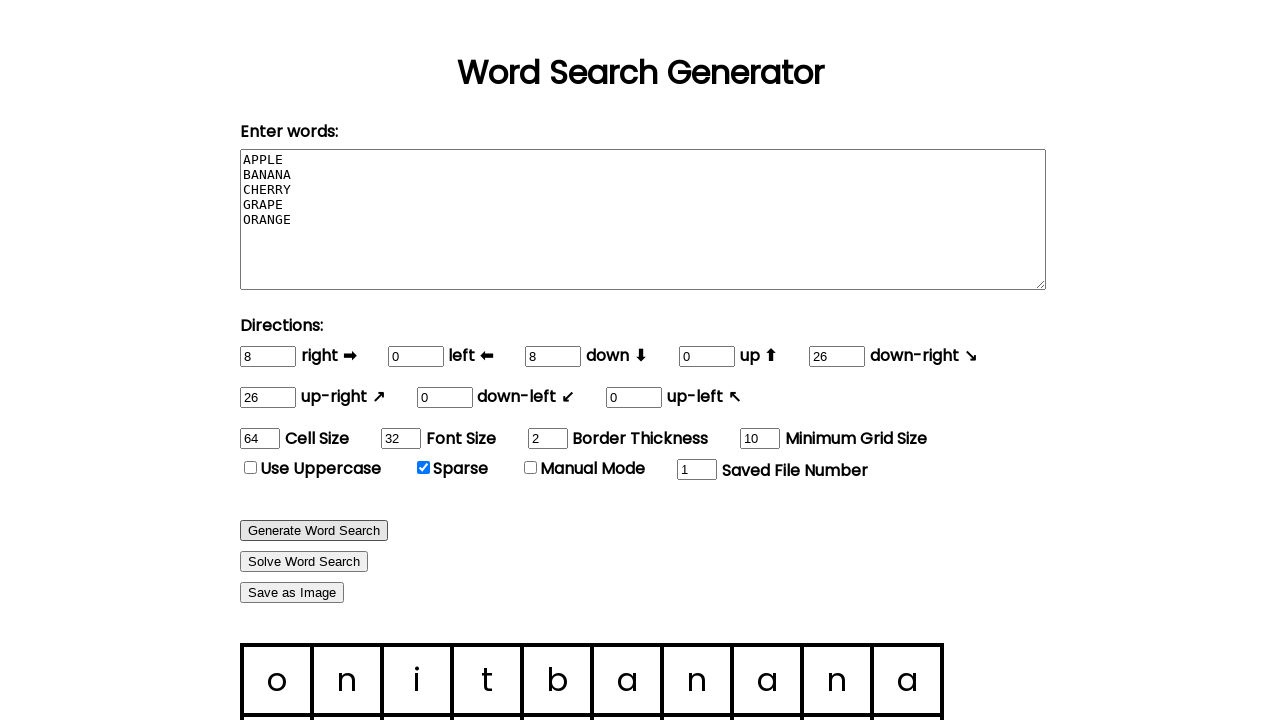

Clicked solve button to display solution at (304, 562) on #solve-btn
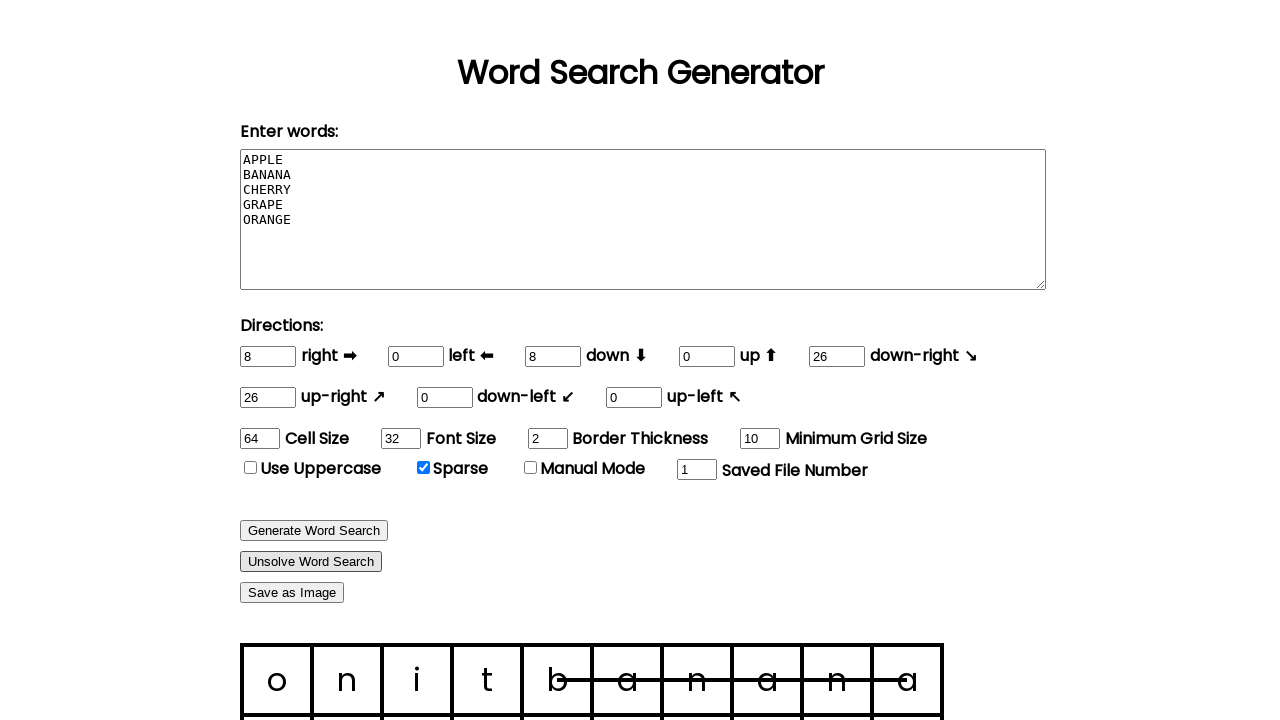

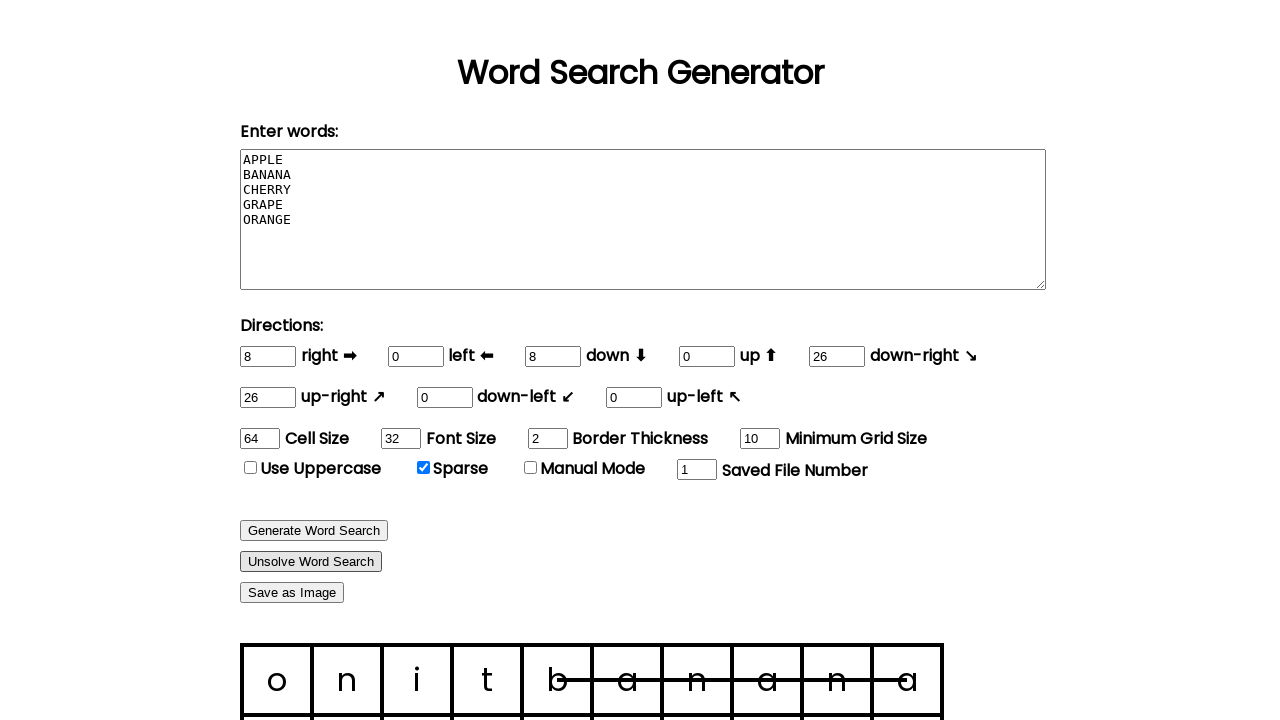